Tests multiple window handling by clicking a link that opens a new window, switching to the child window to navigate to Google Translate, then switching back to the parent window

Starting URL: https://the-internet.herokuapp.com/windows

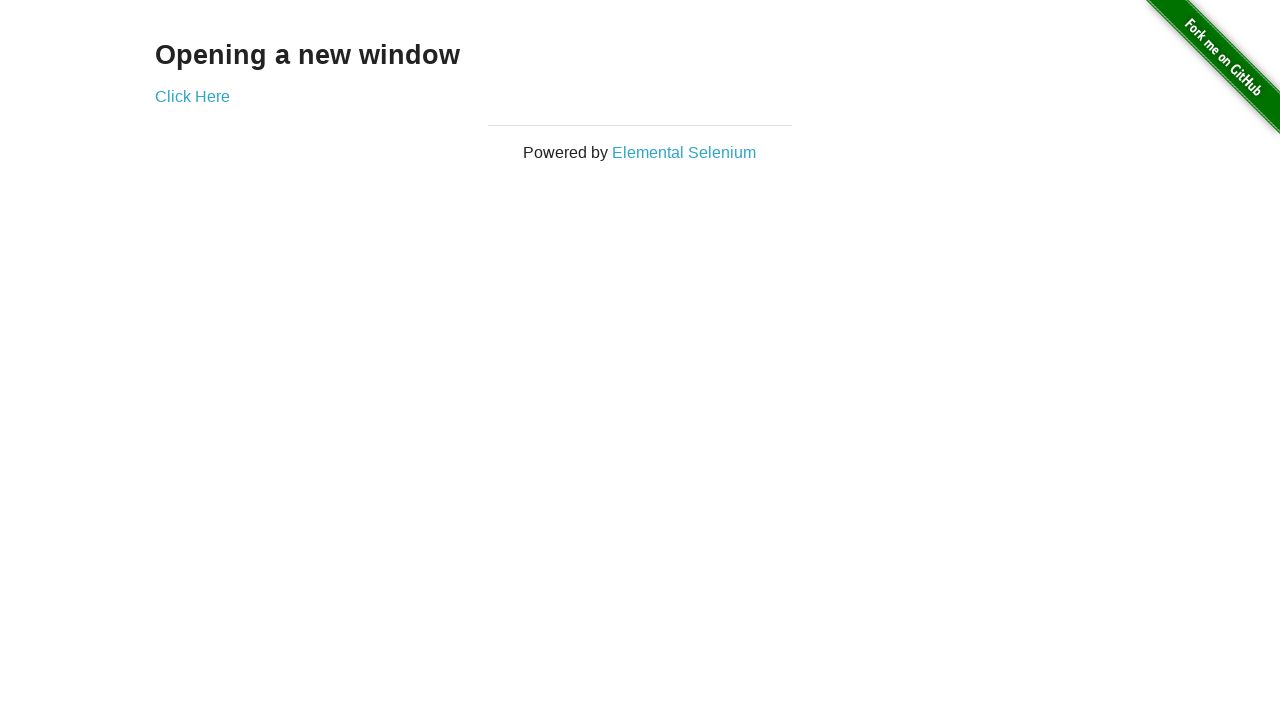

Stored parent page reference
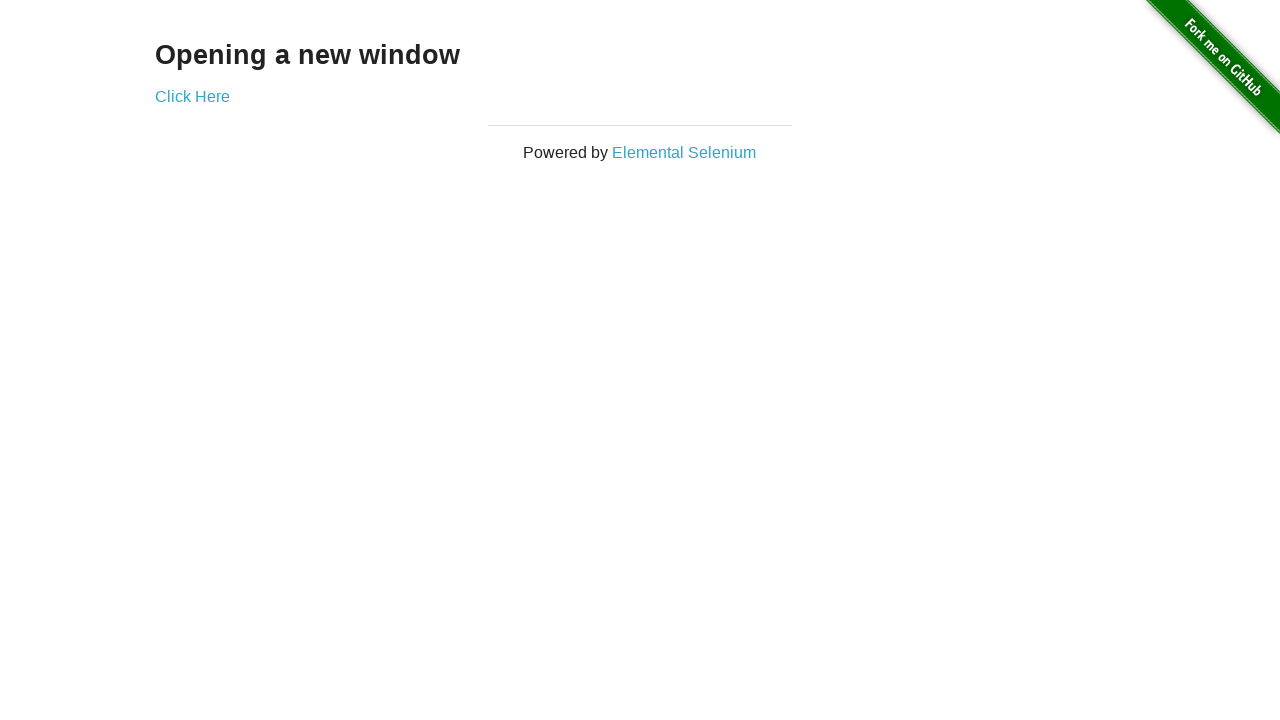

Clicked 'Click Here' link to open new window at (192, 96) on text=Click Here
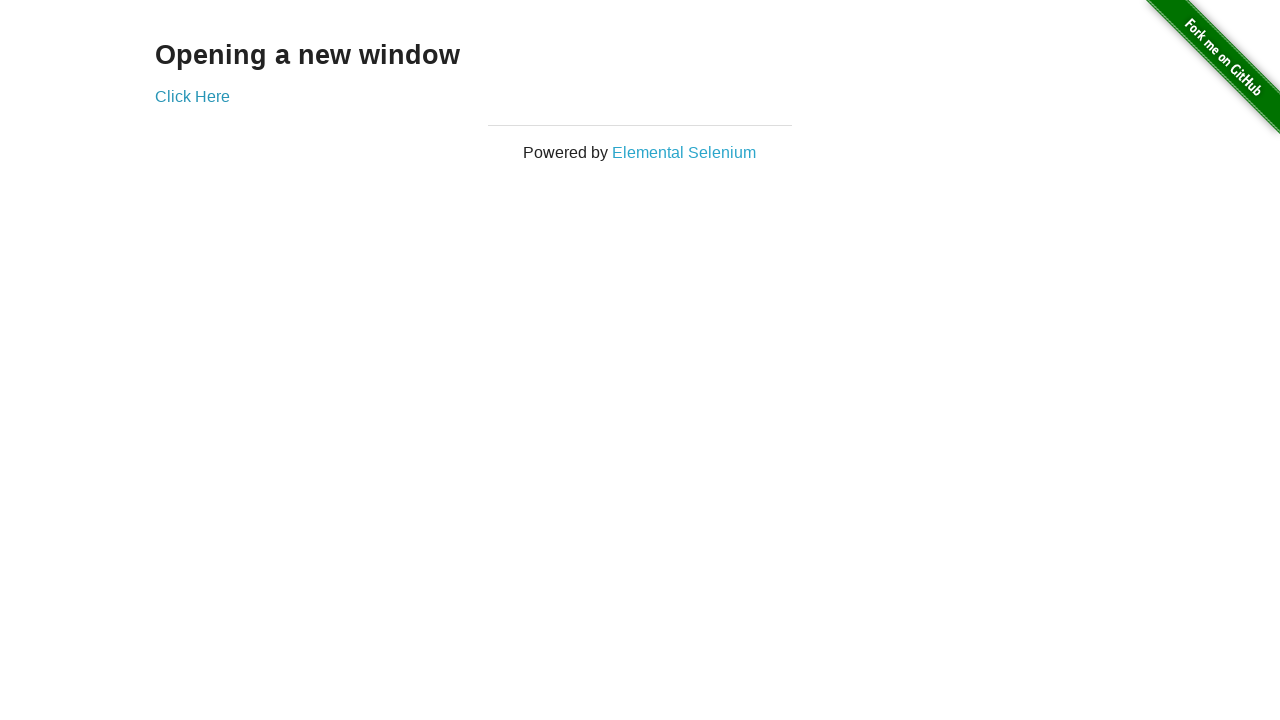

Captured new child page reference
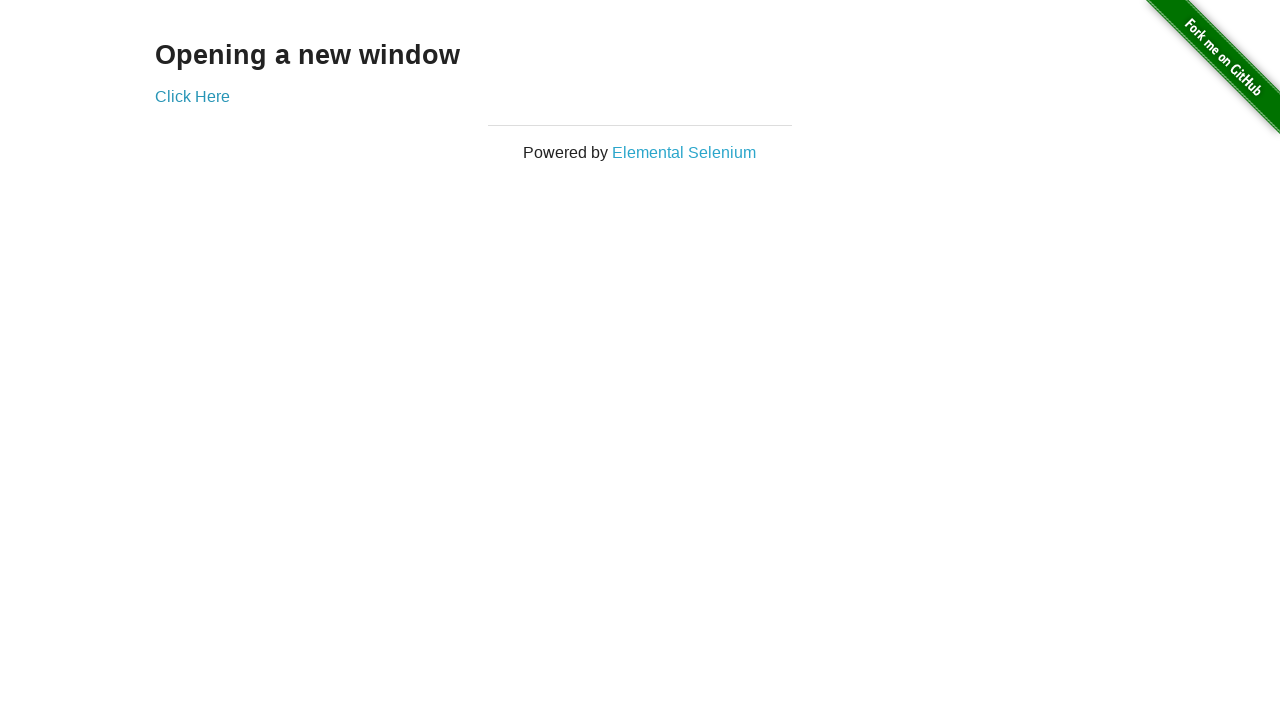

Navigated child window to Google Translate
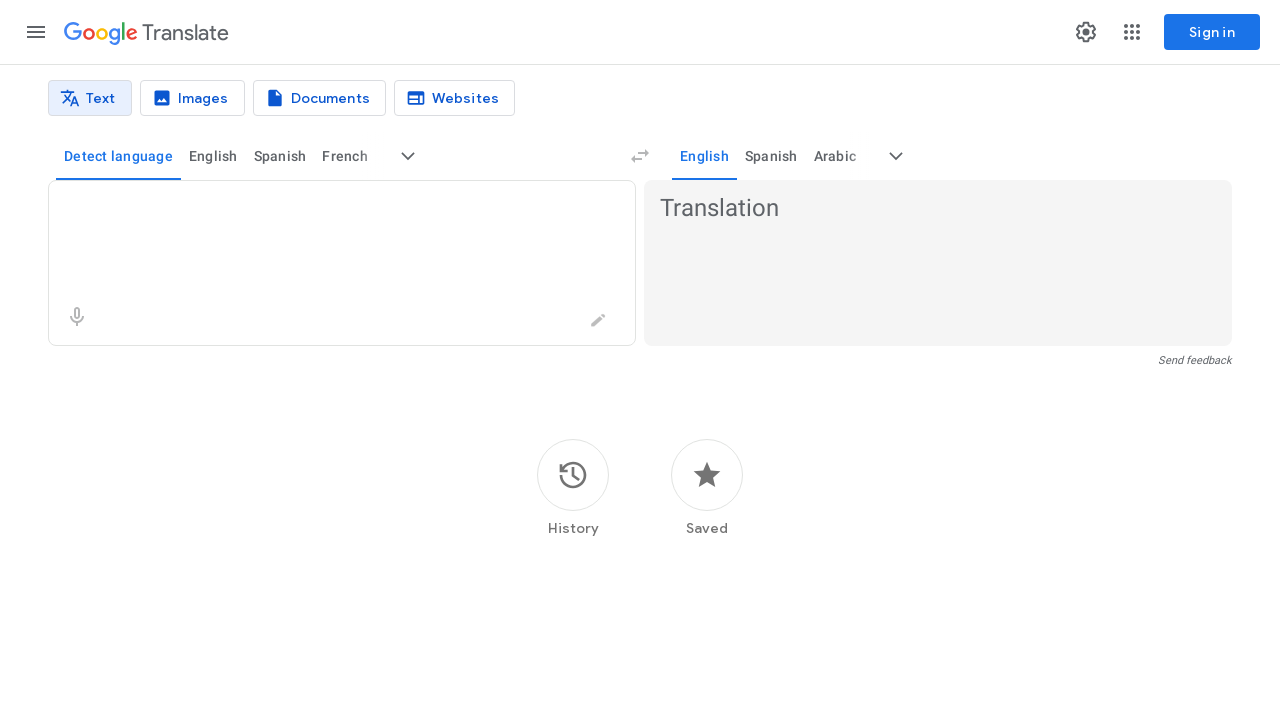

Switched focus back to parent window
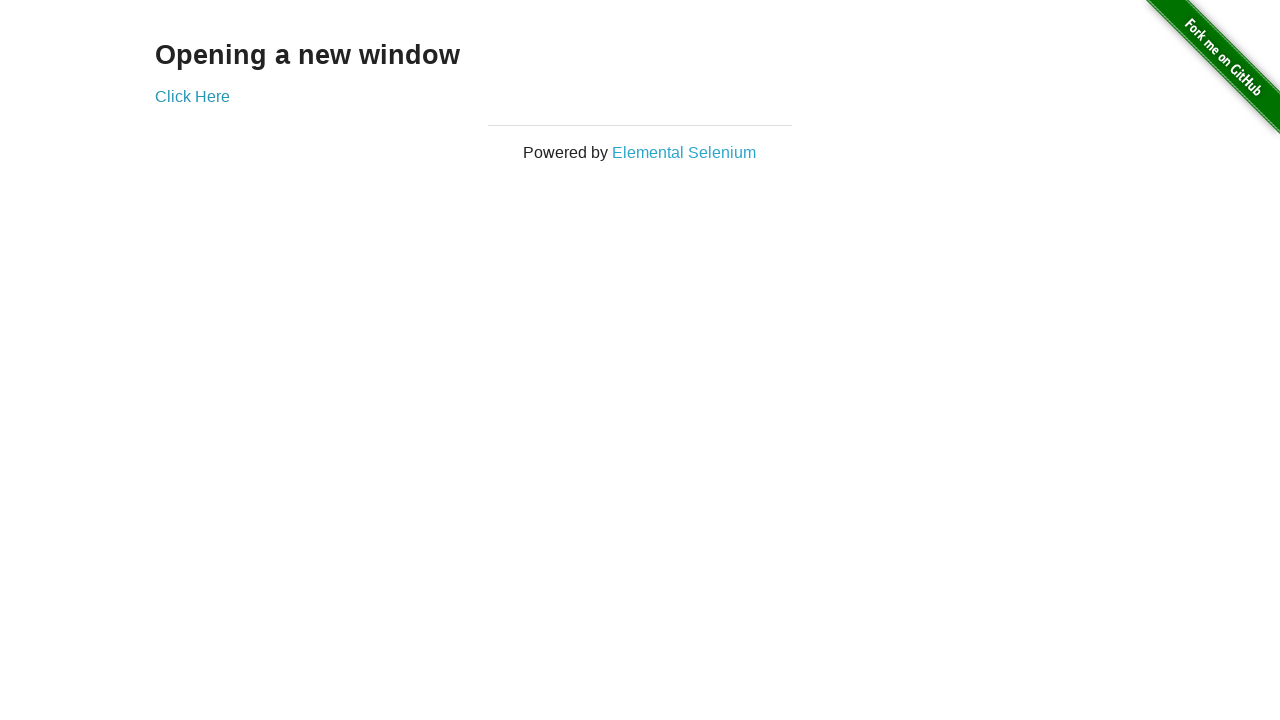

Verified parent window title: The Internet
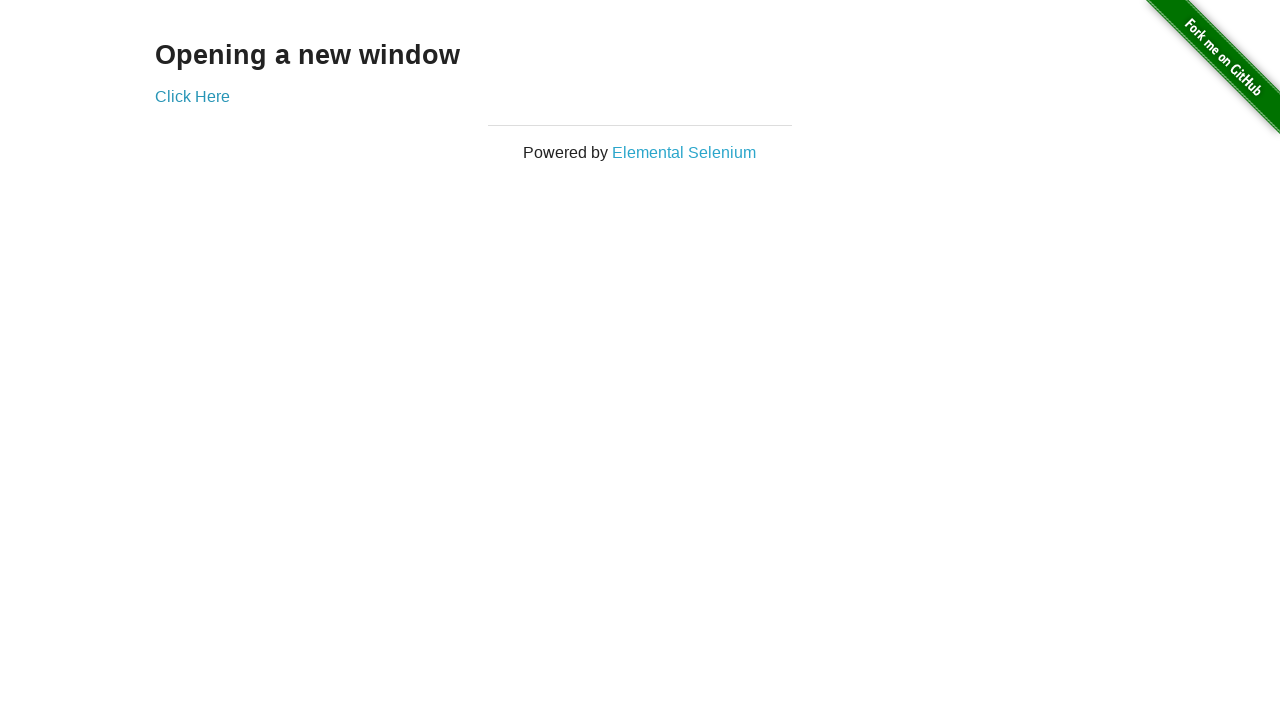

Closed child page
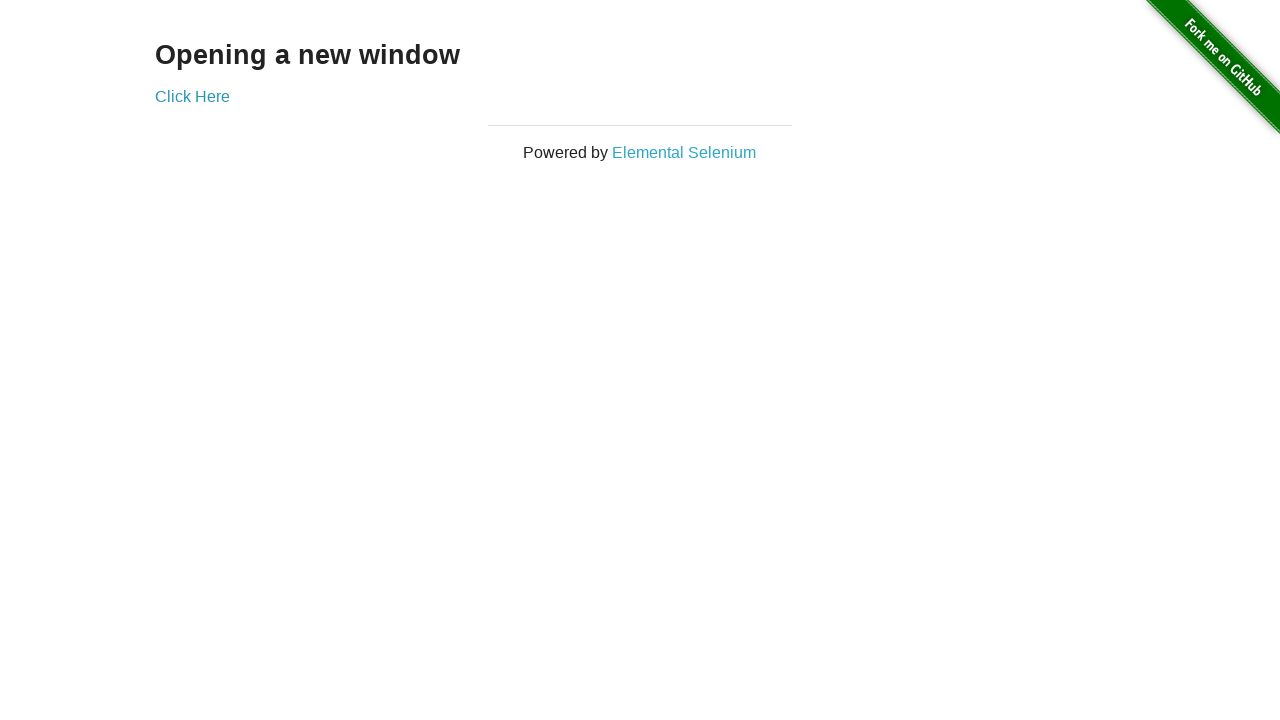

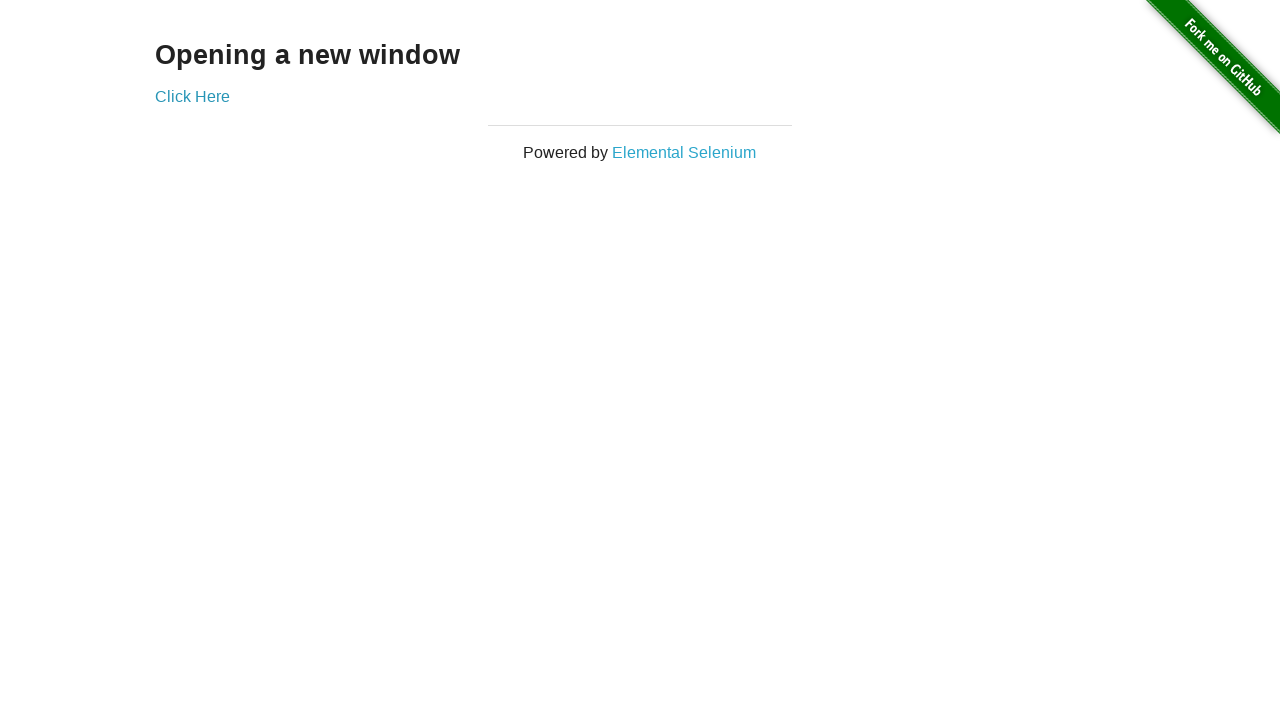